Tests contact form validation by first submitting an empty form to verify error messages appear, then filling in the forename, email, and message fields to check that validation passes.

Starting URL: http://jupiter.cloud.planittesting.com

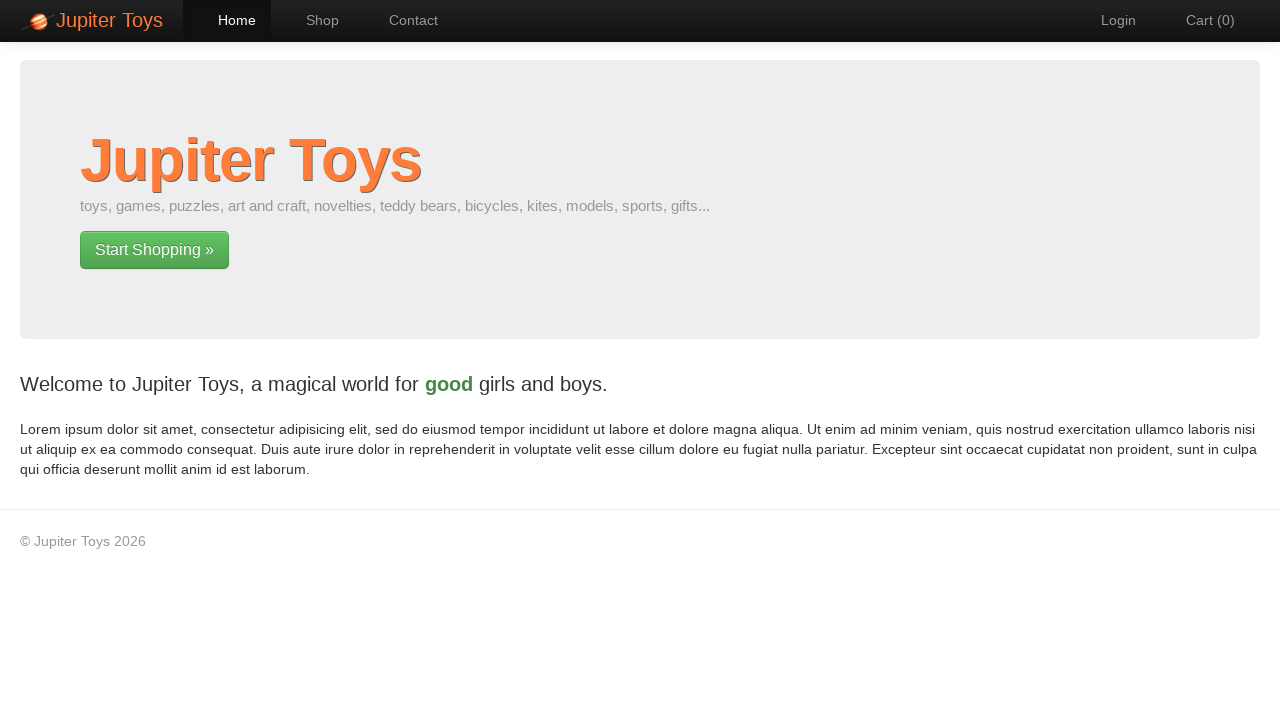

Waited for navigation link to load
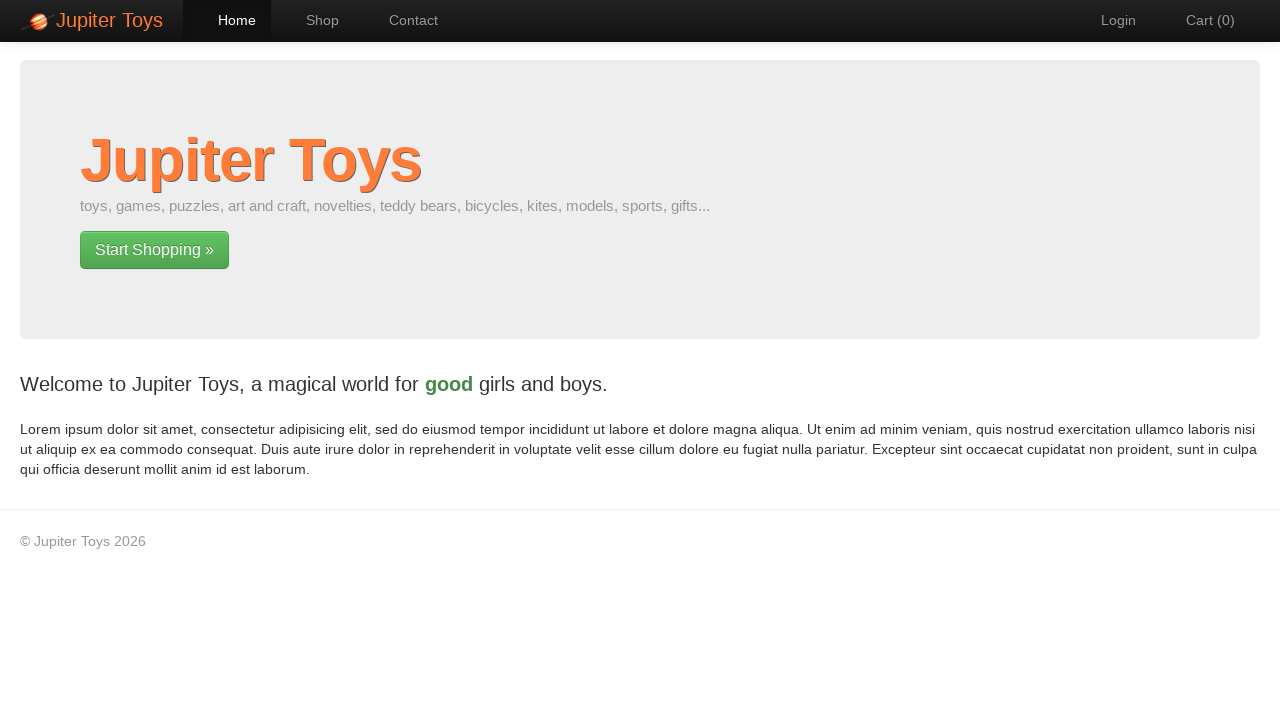

Clicked Contact link in navigation at (404, 20) on #nav-contact a
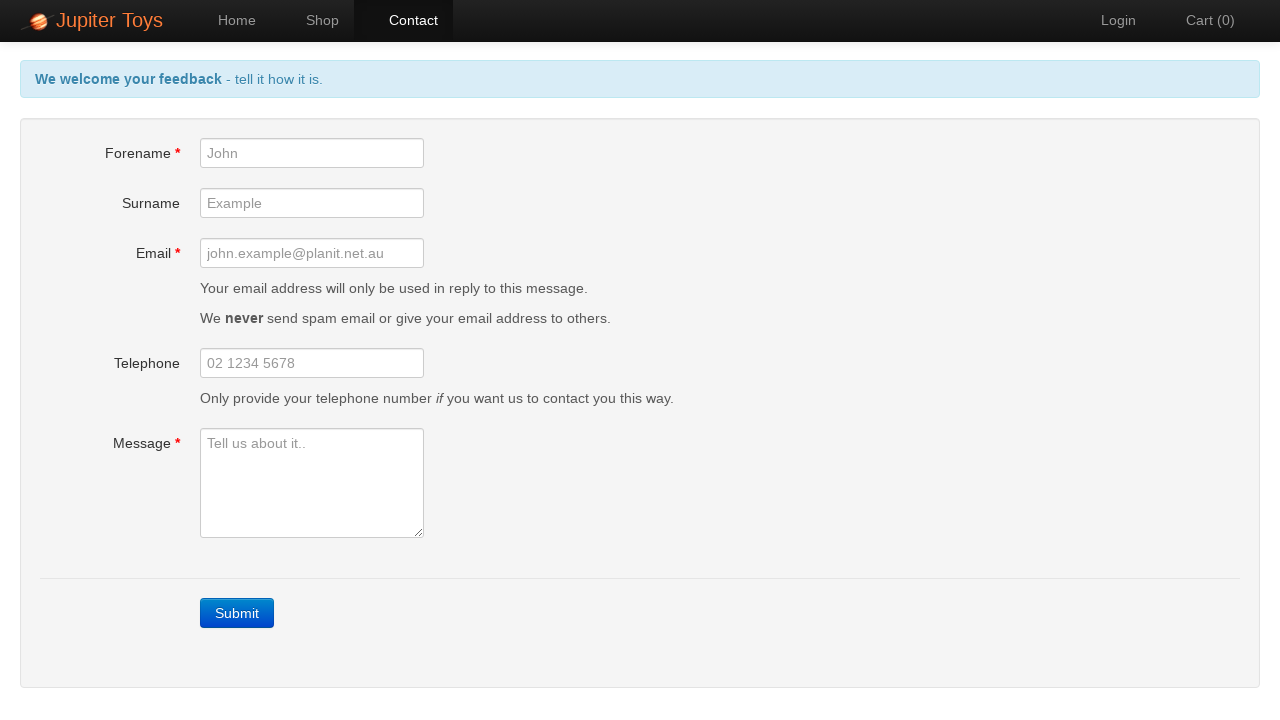

Contact page header loaded
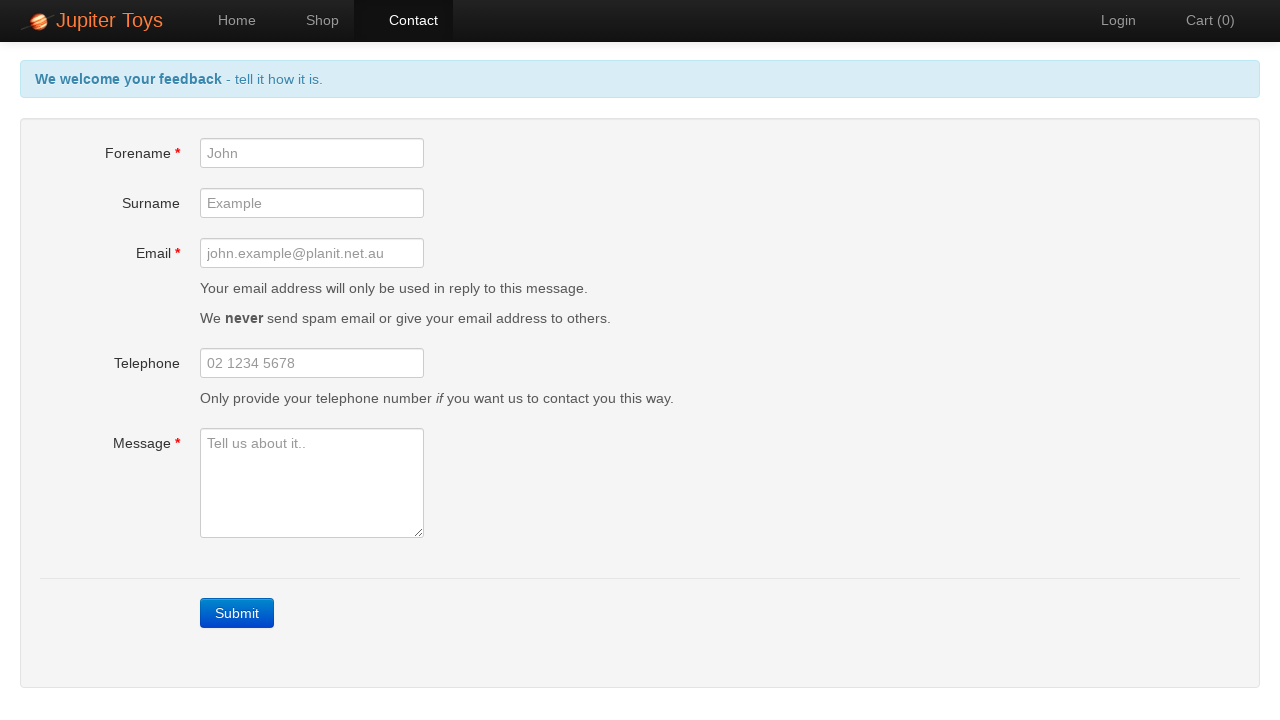

Clicked submit button without filling form to trigger validation at (237, 613) on xpath=//form/div/a
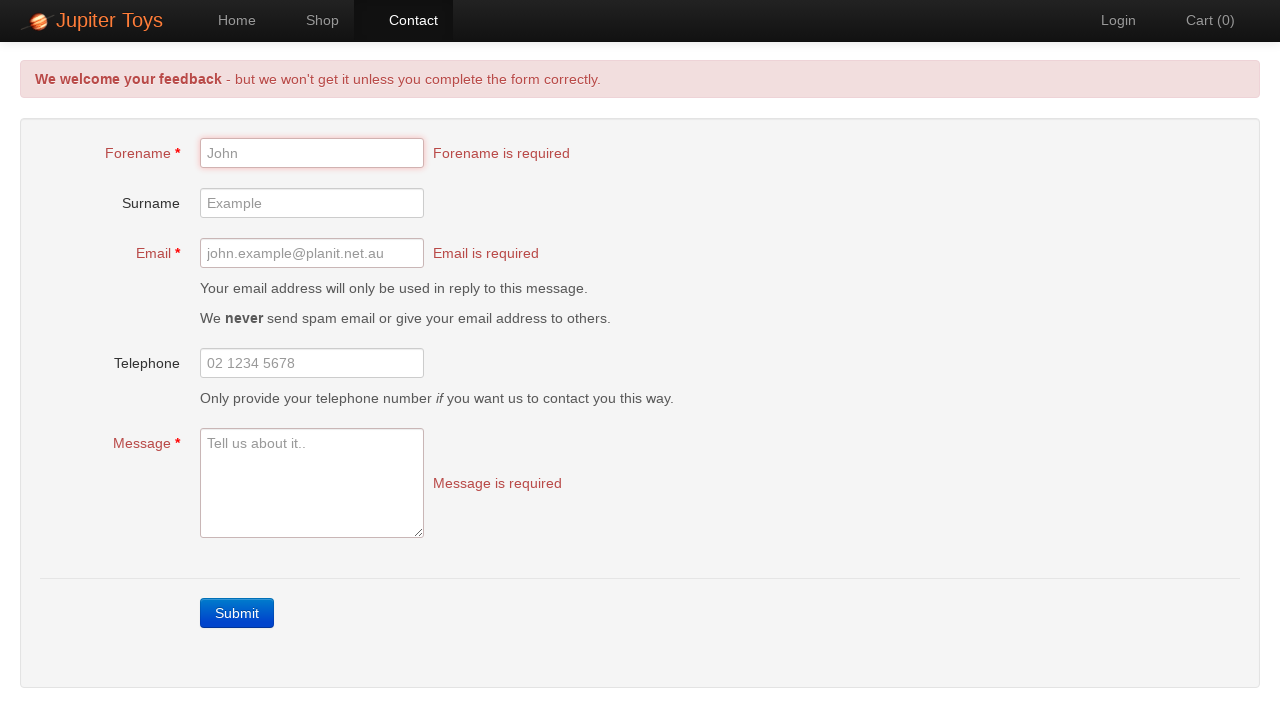

Forename error message appeared
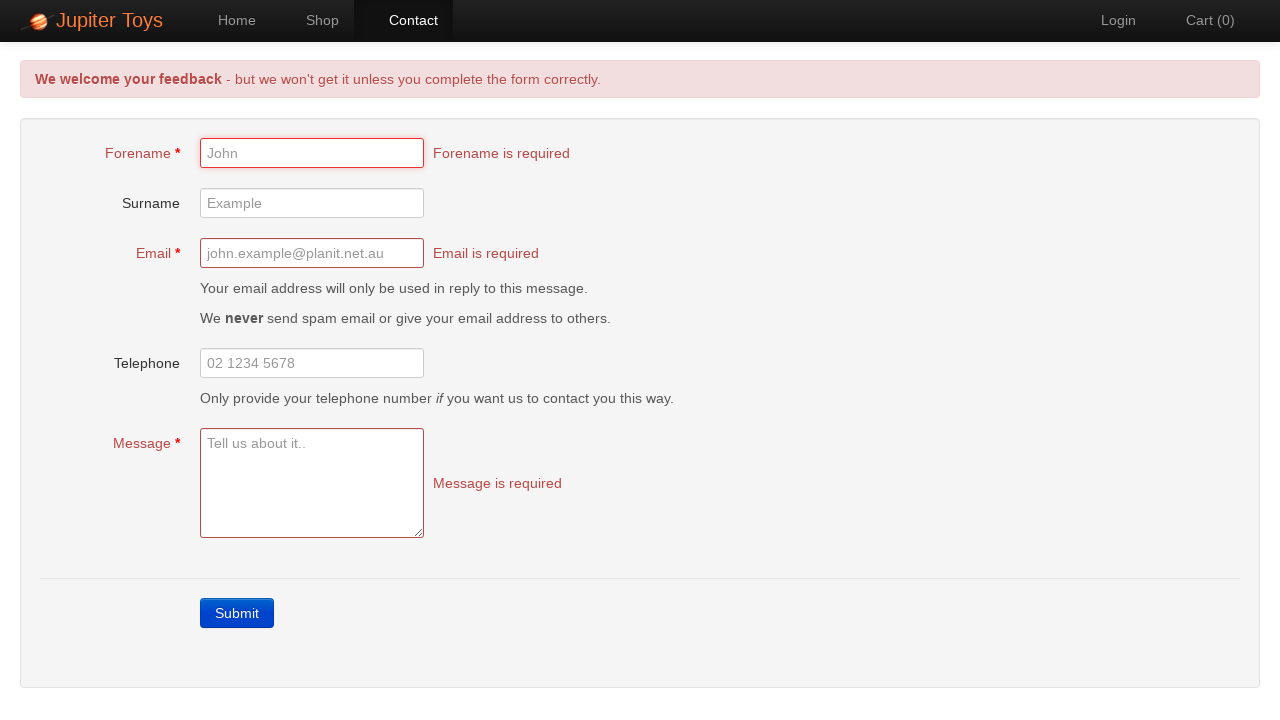

Email error message appeared
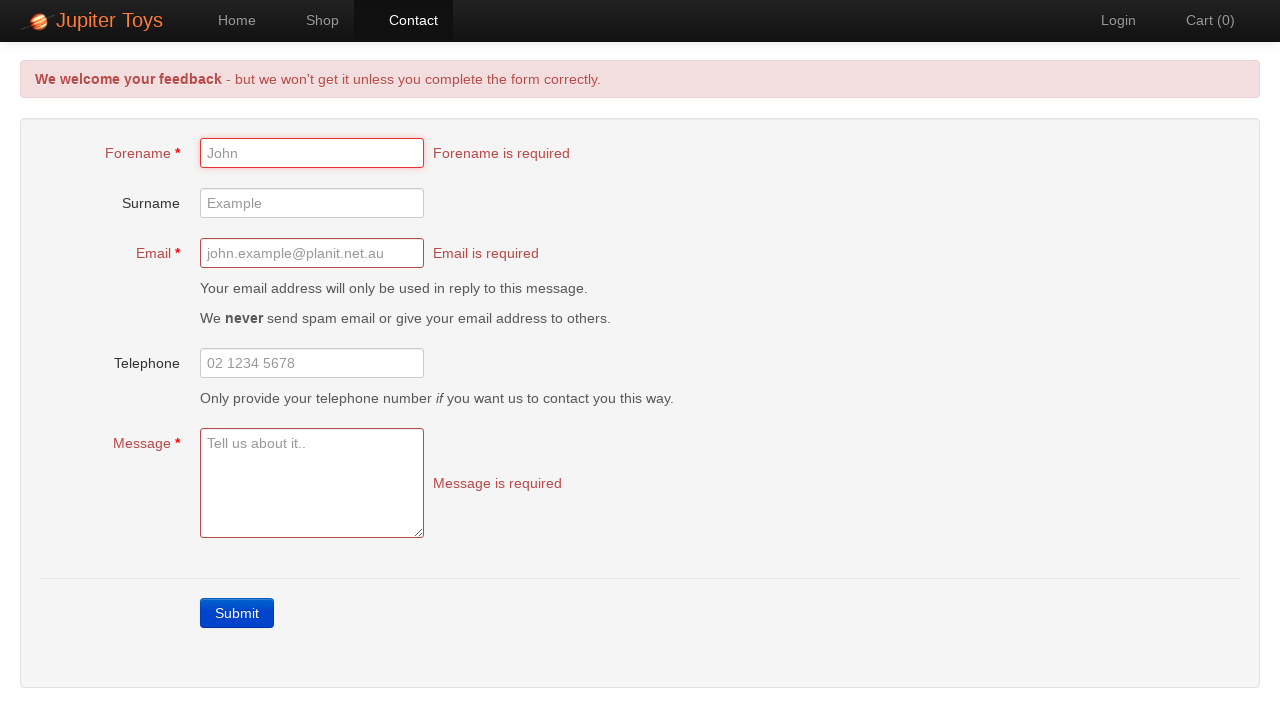

Message error message appeared
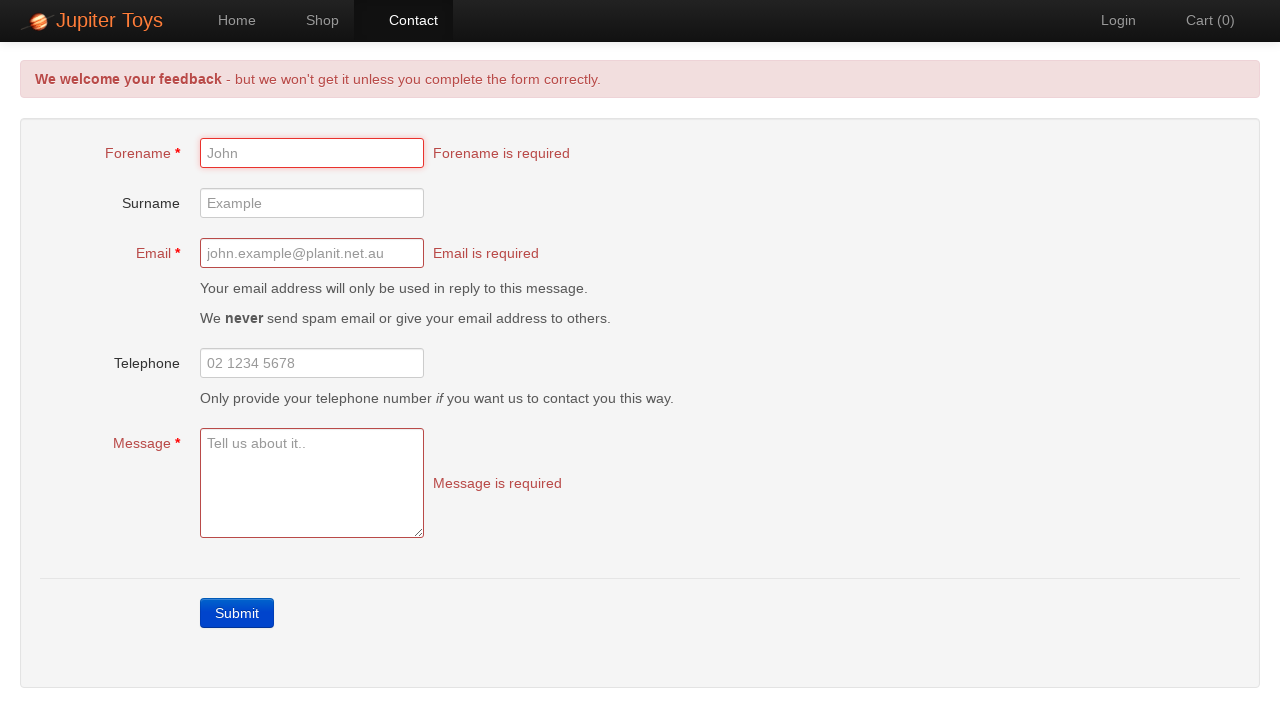

Filled forename field with 'John' on #forename
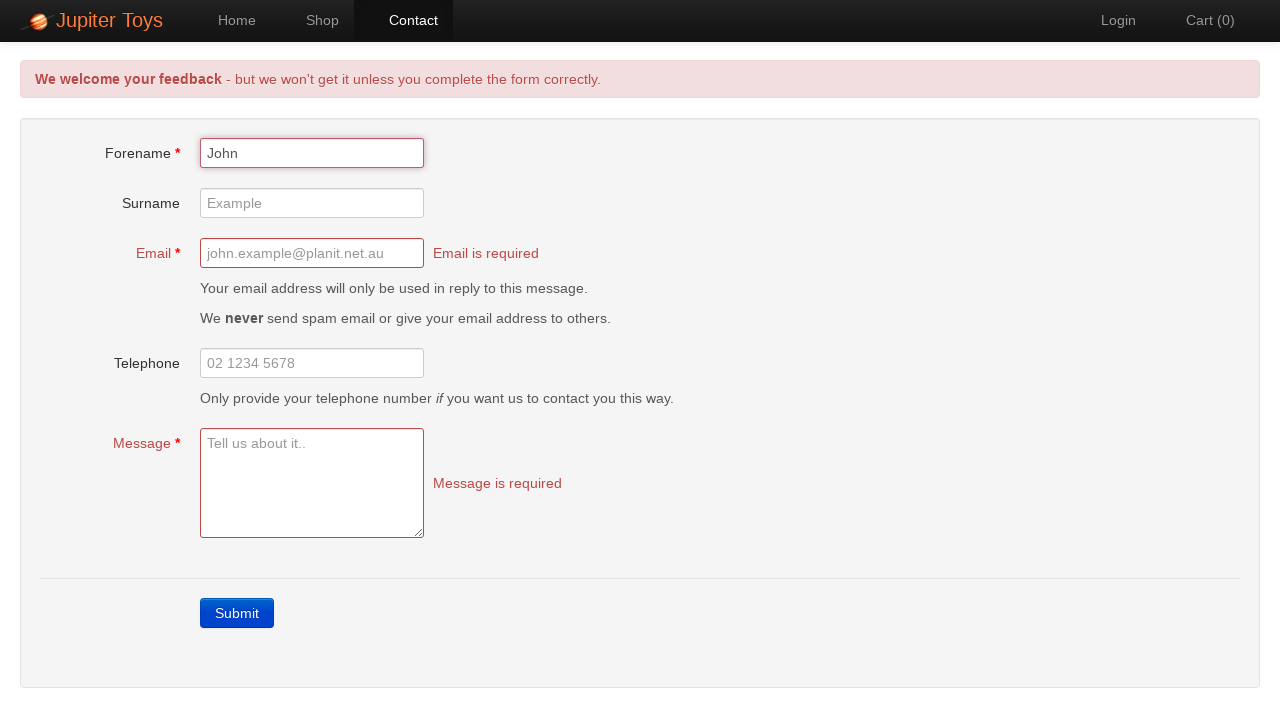

Filled email field with 'john.example@planit.net.au' on #email
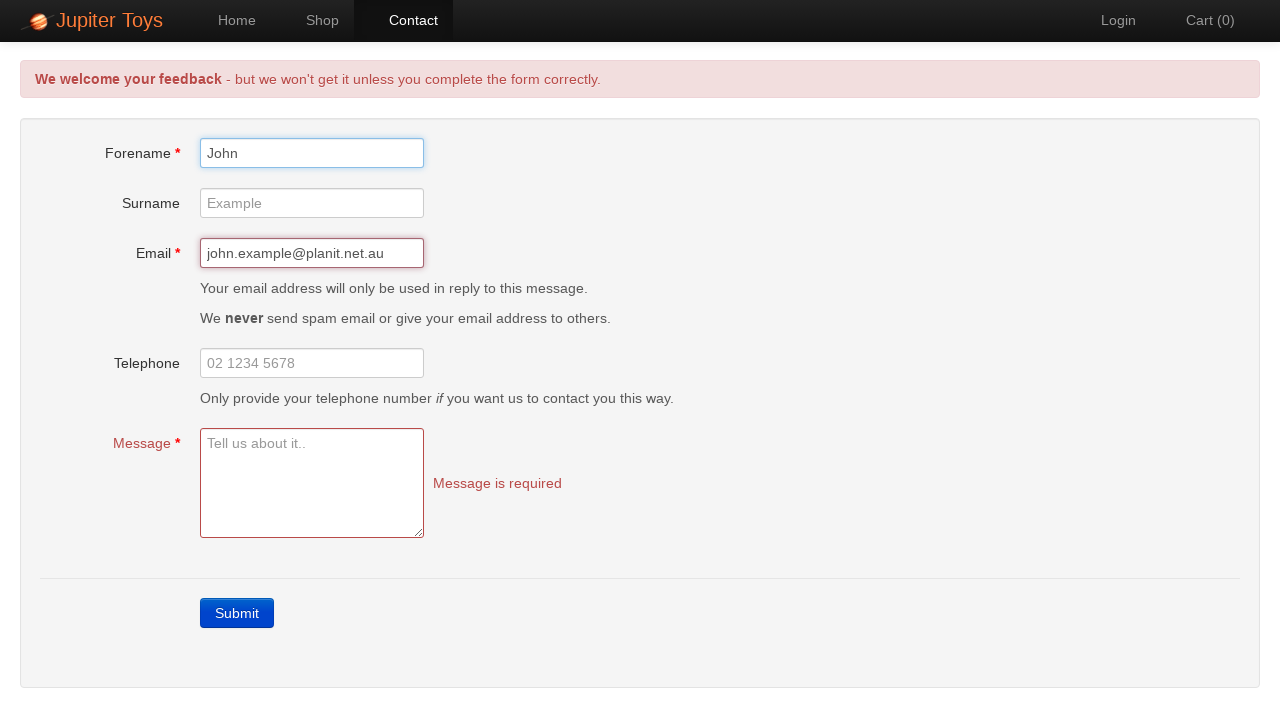

Filled message field with 'Tell us about it' on #message
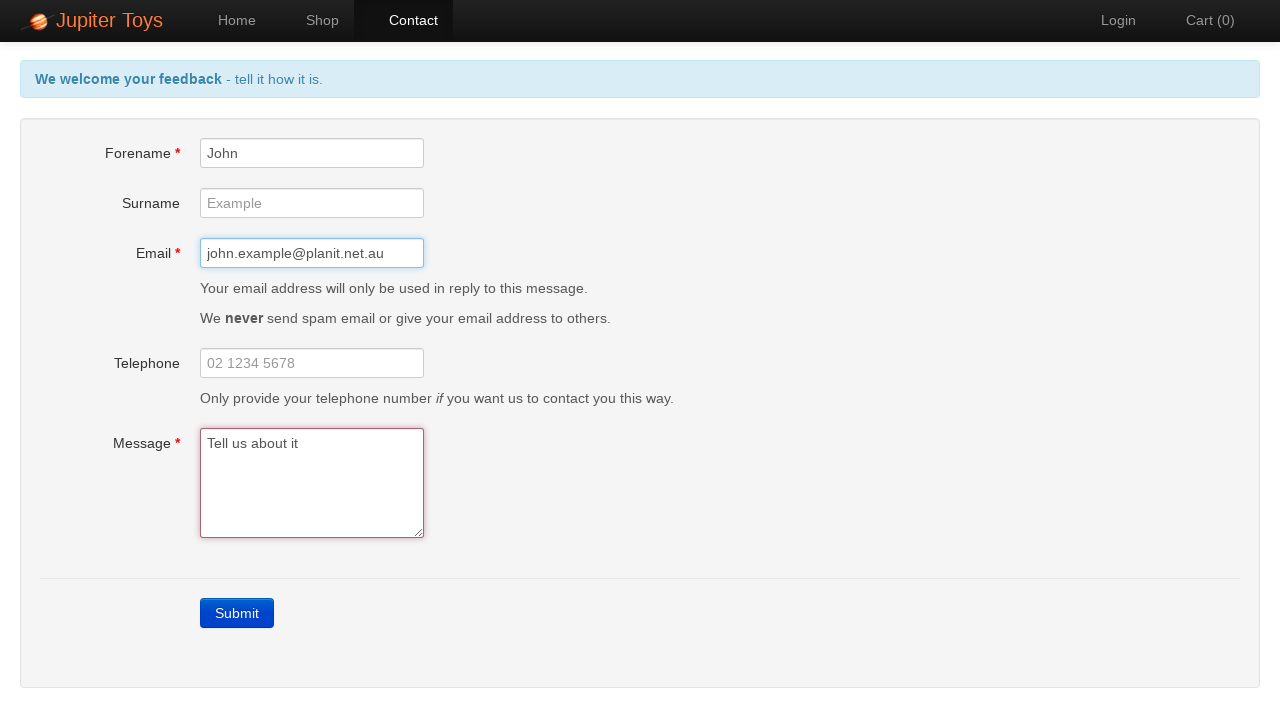

Clicked submit button after filling all required fields at (237, 613) on xpath=//form/div/a
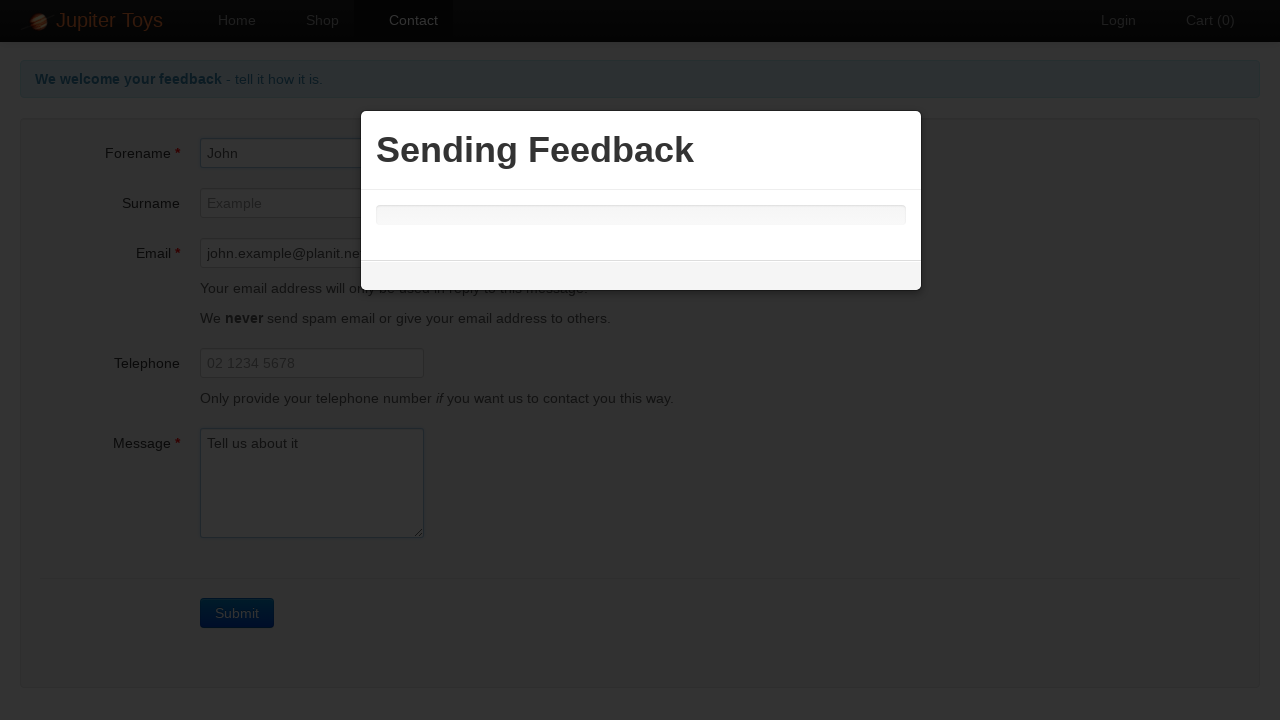

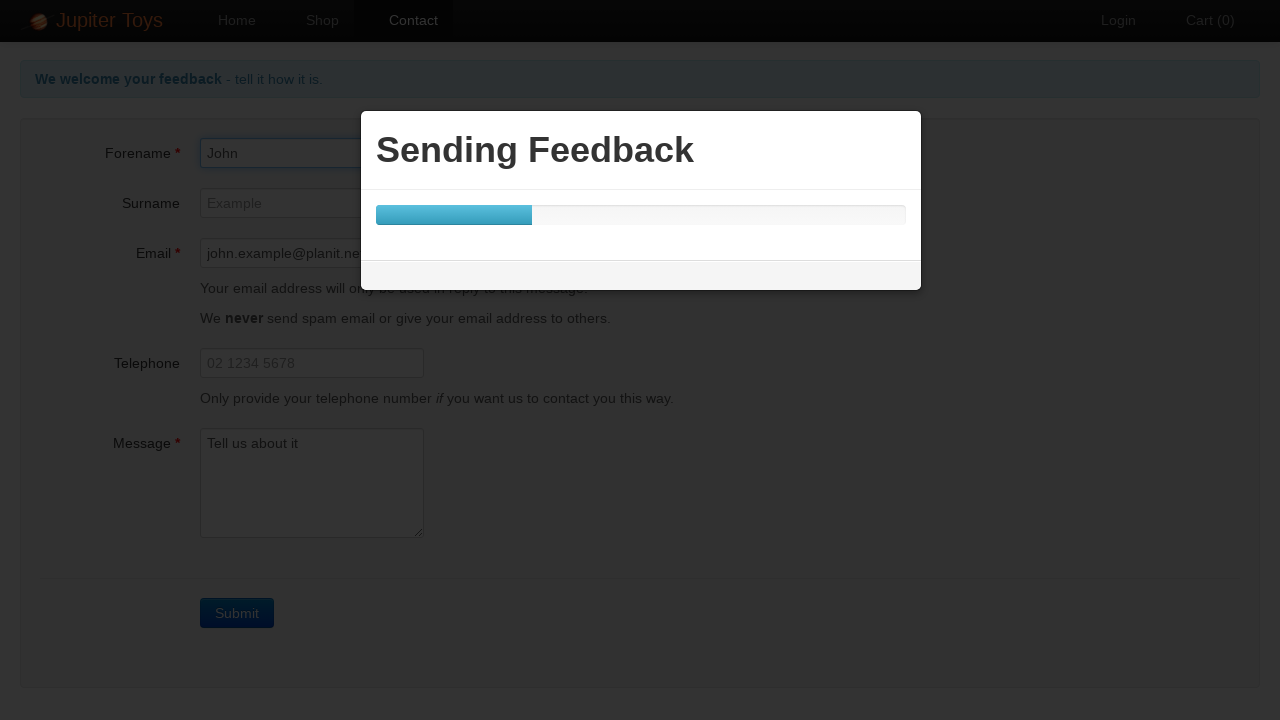